Tests dropdown selection by selecting options using different methods (index, value, and text)

Starting URL: https://letskodeit.teachable.com/

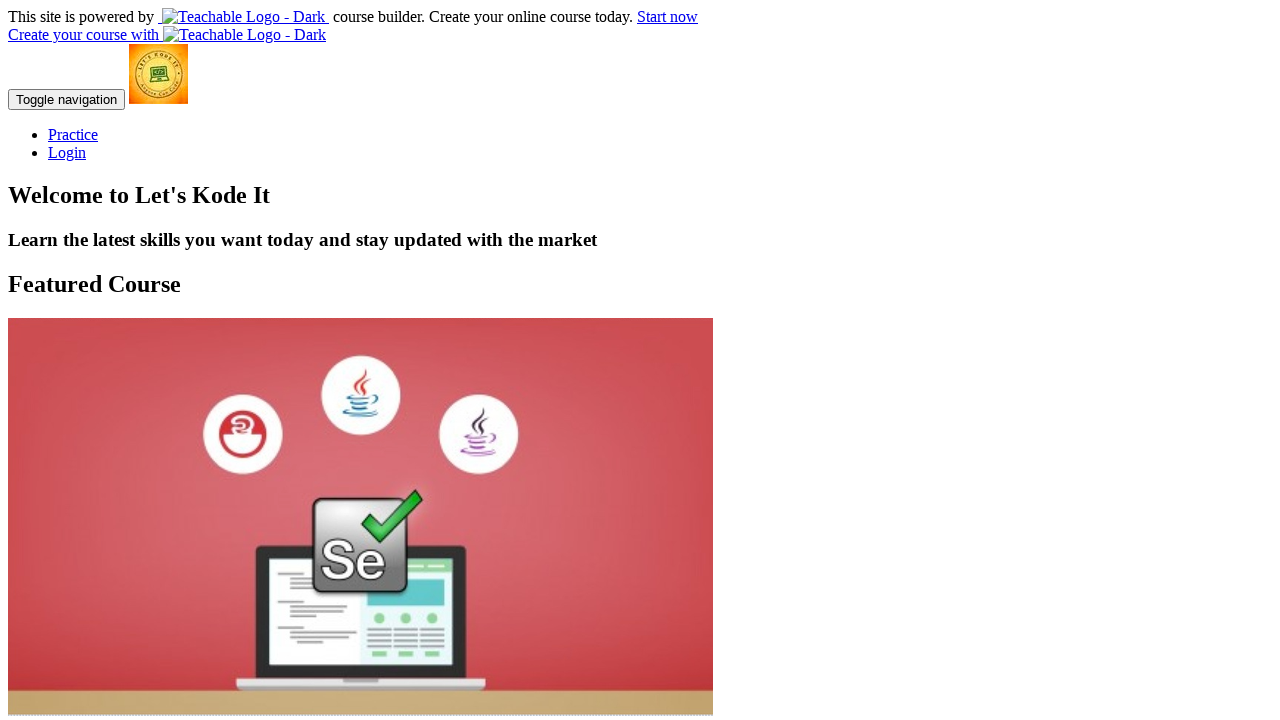

Clicked Practice link at (73, 134) on text=Practice
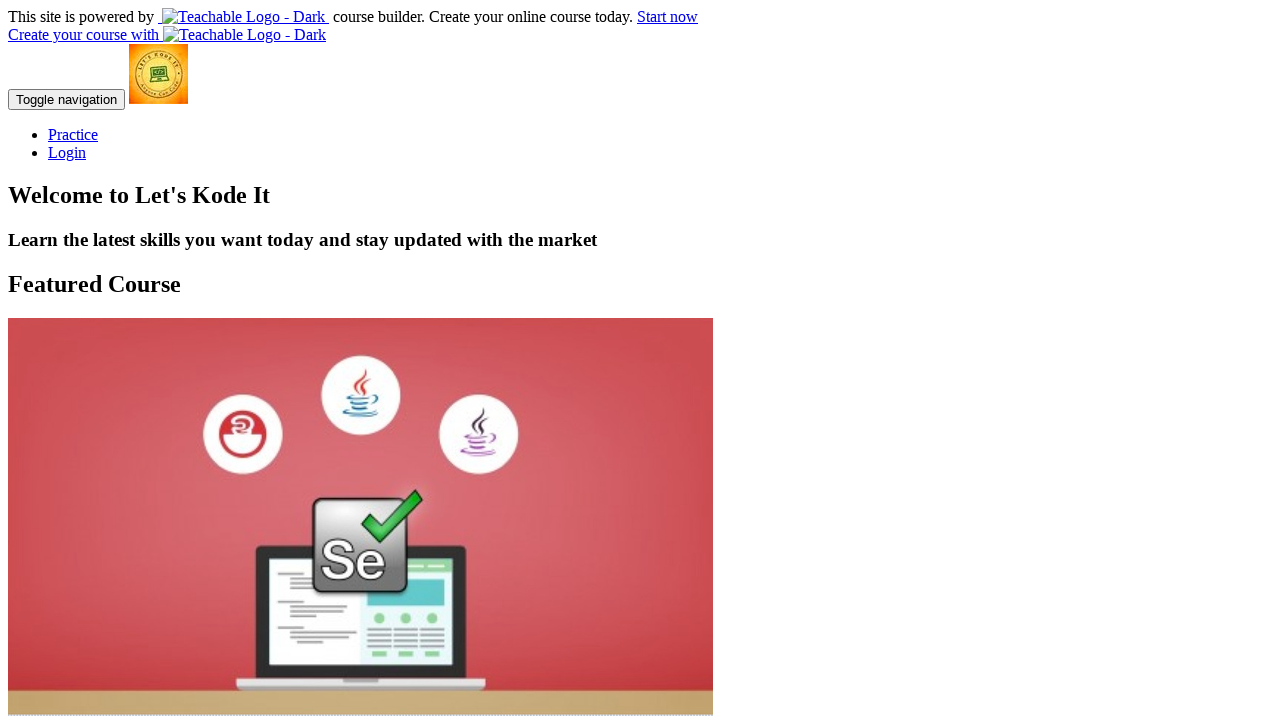

Clicked practice URL link at (304, 286) on text=https://www.letskodeit.com/practice
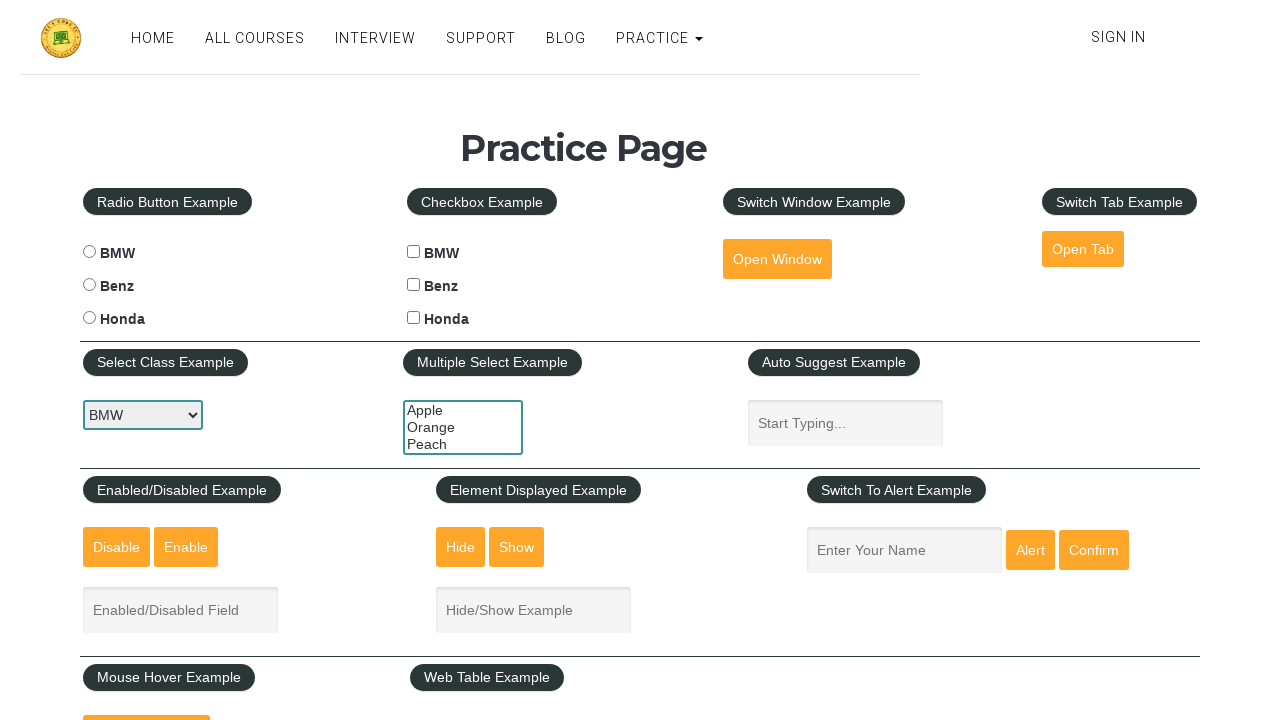

Clicked car selection dropdown at (143, 415) on #carselect
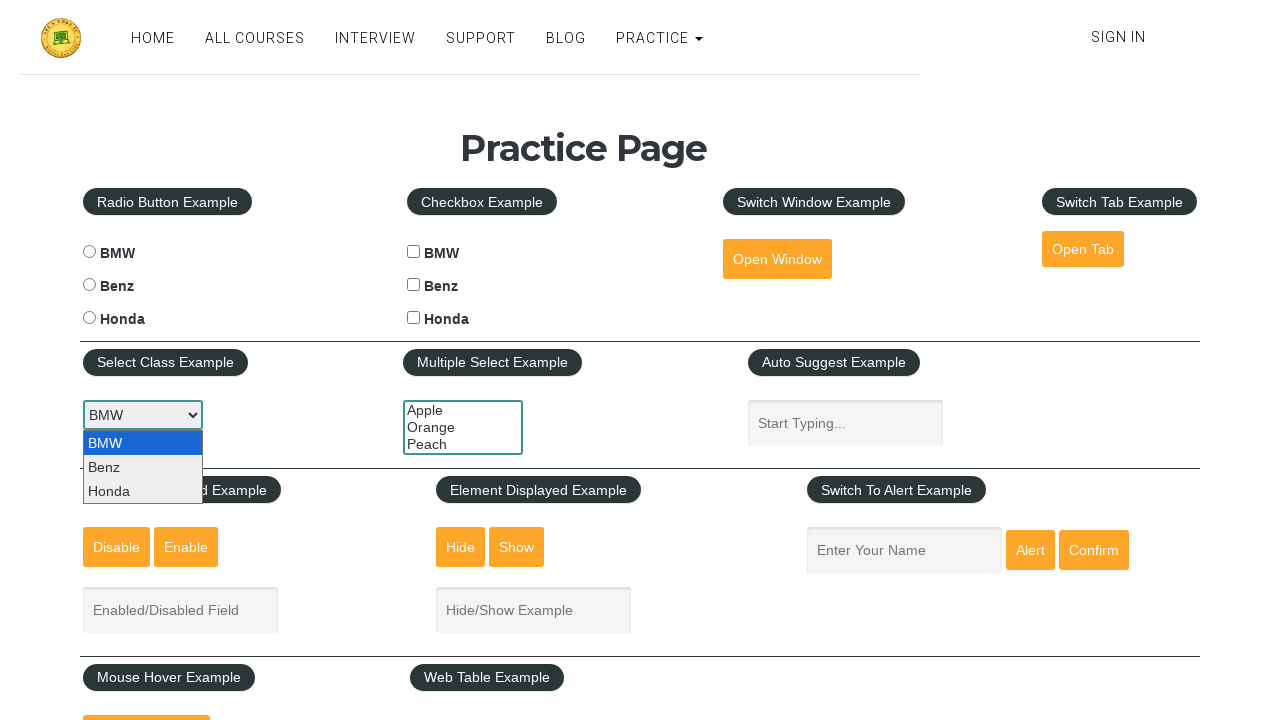

Selected first option (BMW) by index on #carselect
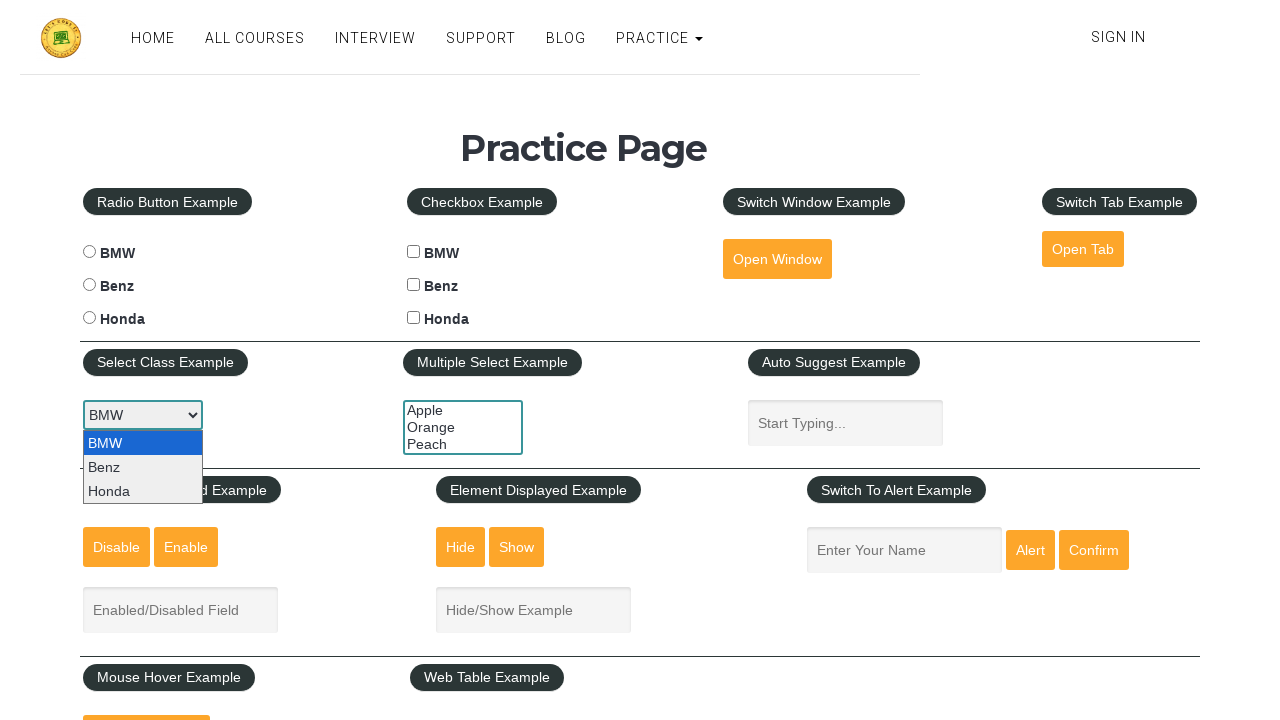

Selected option by value (benz) on #carselect
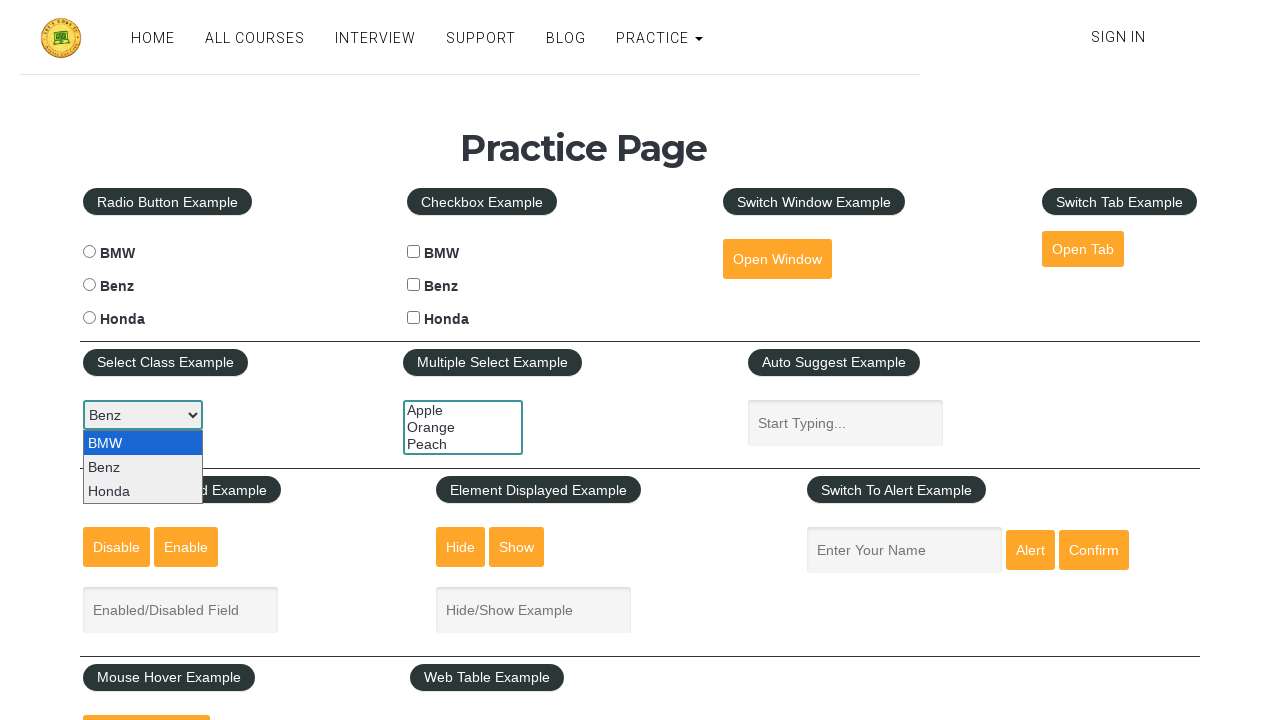

Selected Honda option by visible text on #carselect
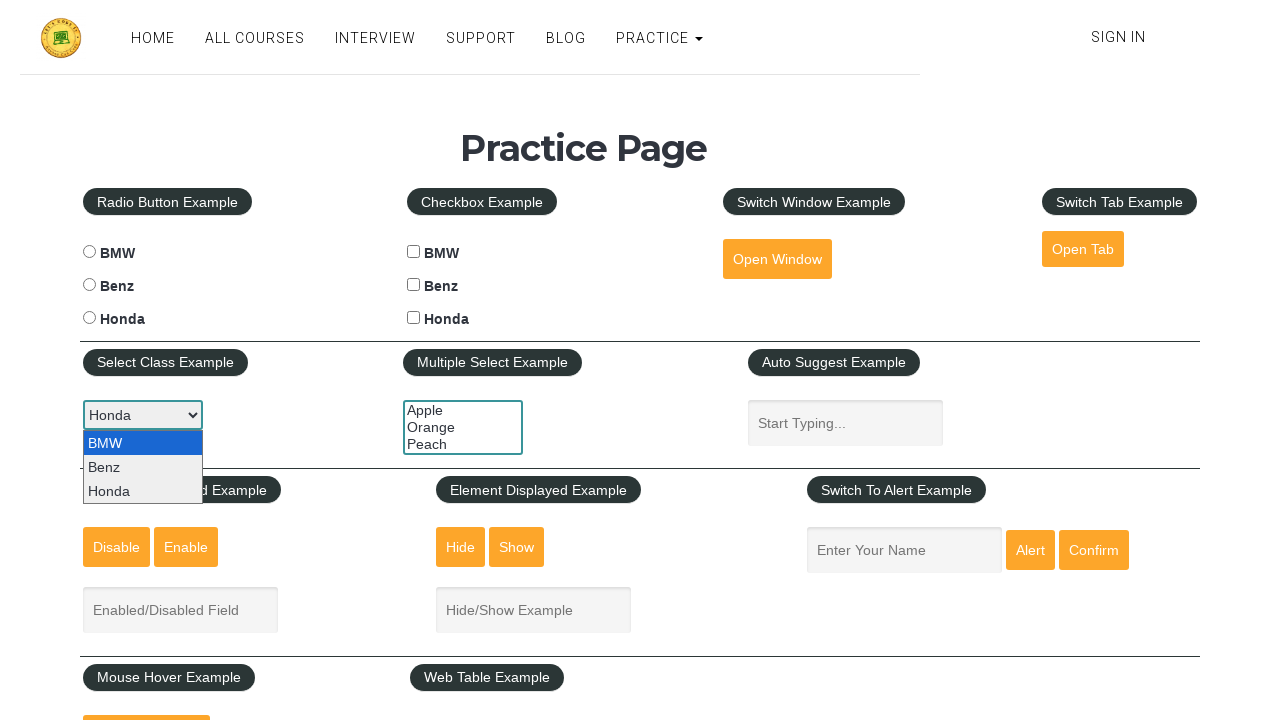

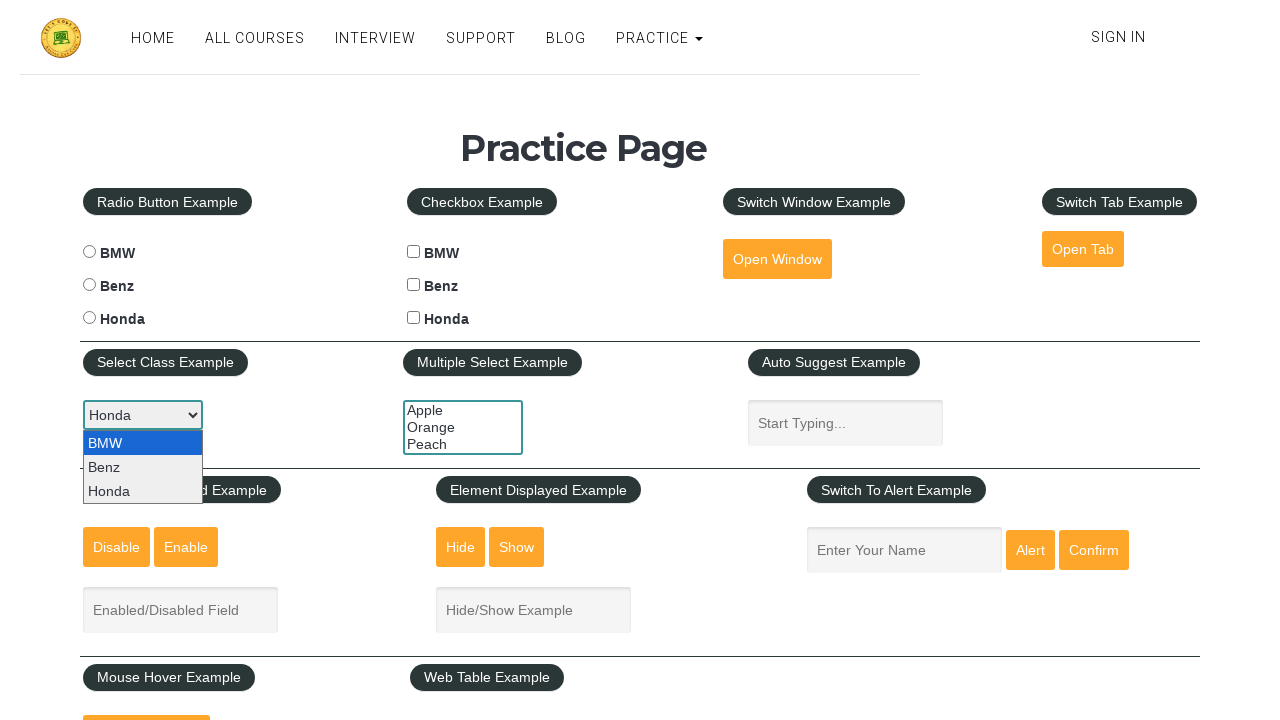